Tests opening multiple URLs in new tabs and windows by navigating to nopcommerce demo site, then opening OrangeHRM in a new tab, and finally opening OrangeHRM demo page in a new window

Starting URL: https://demo.nopcommerce.com/

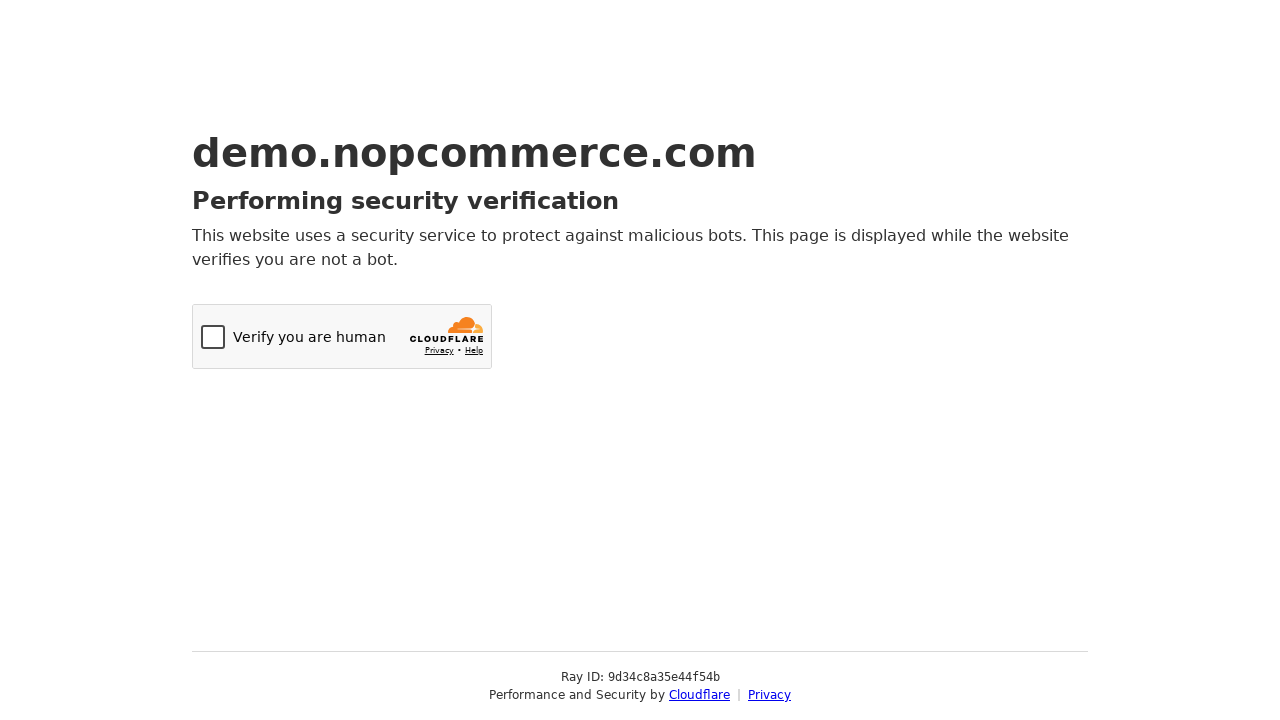

Navigated to nopcommerce demo site
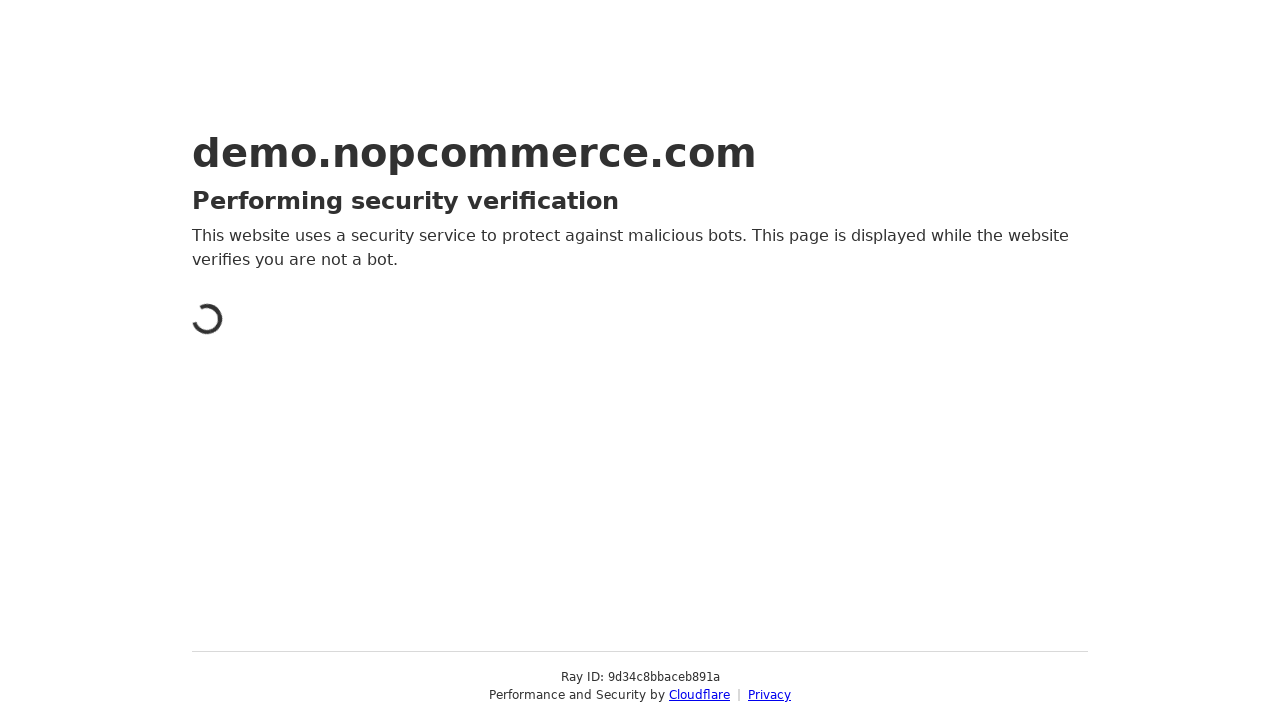

Opened new tab
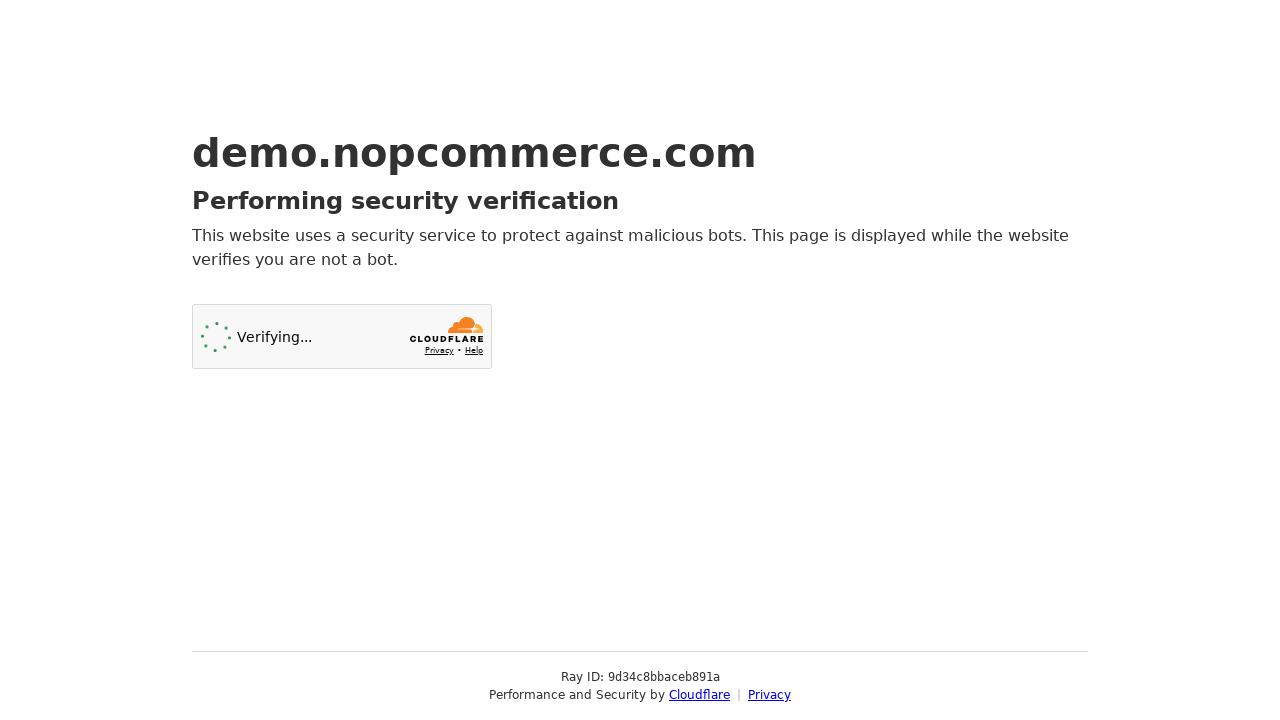

Navigated to OrangeHRM in new tab
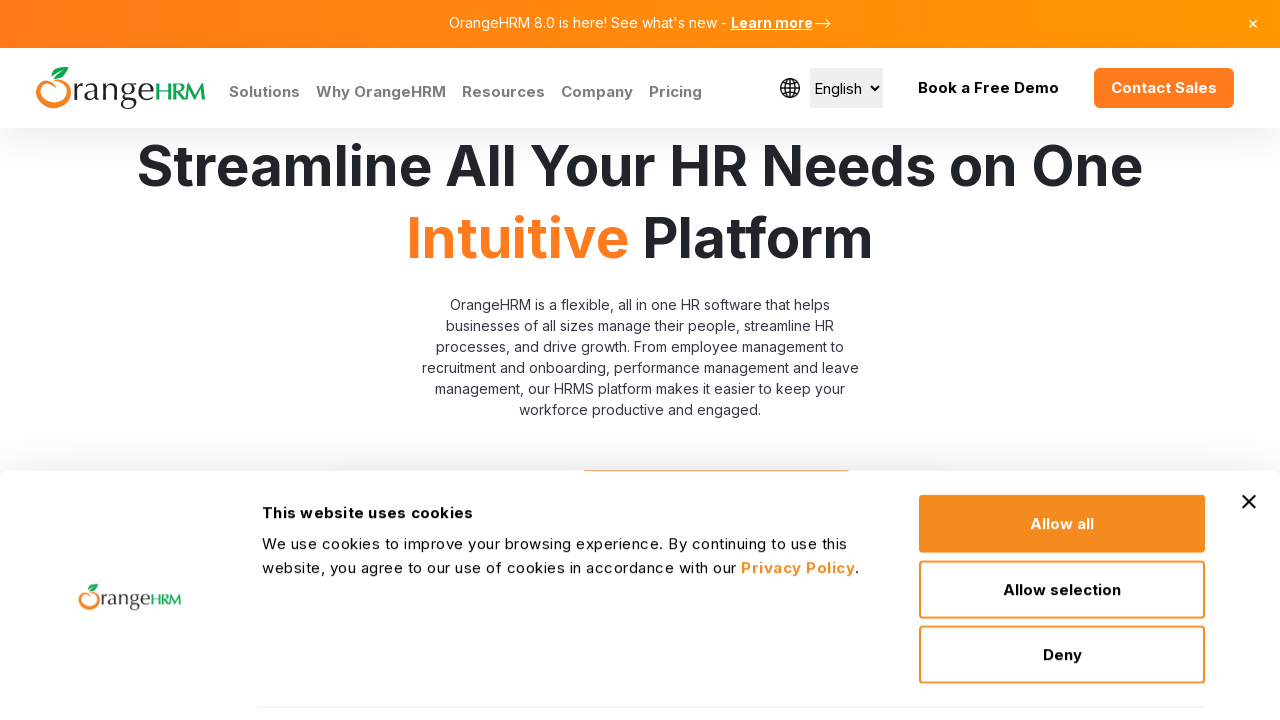

Opened new window
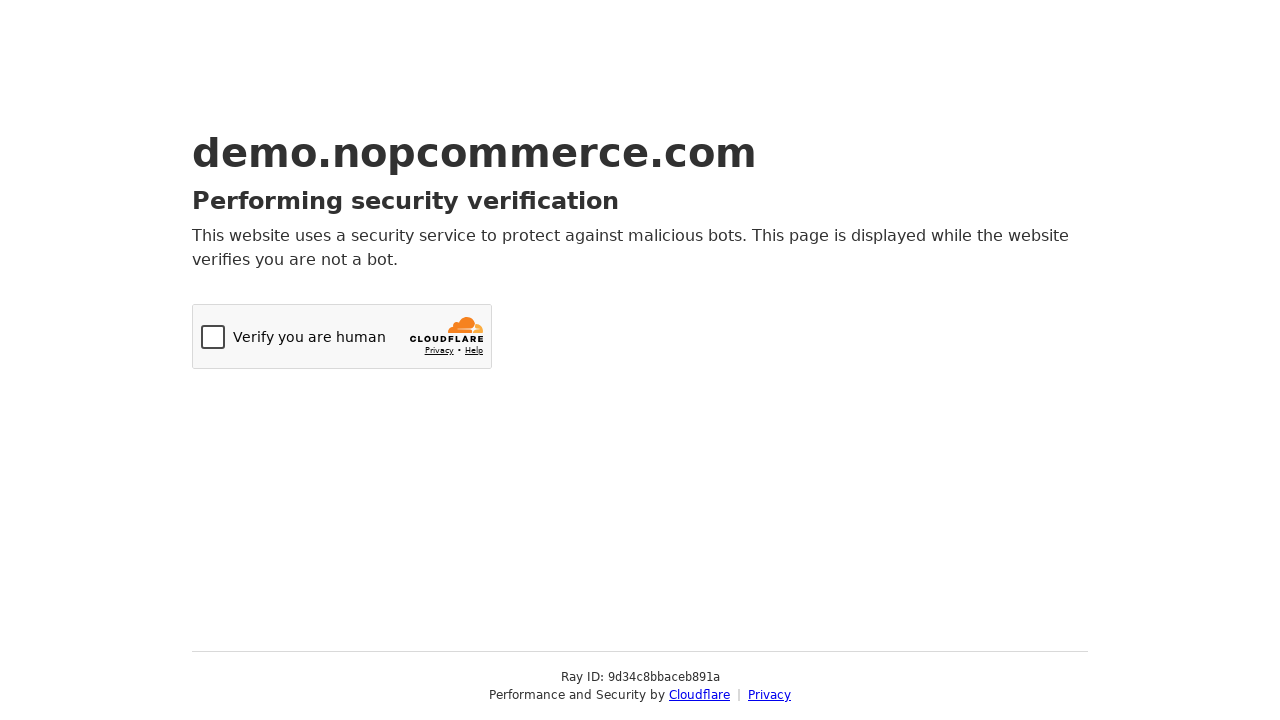

Navigated to OrangeHRM demo page in new window
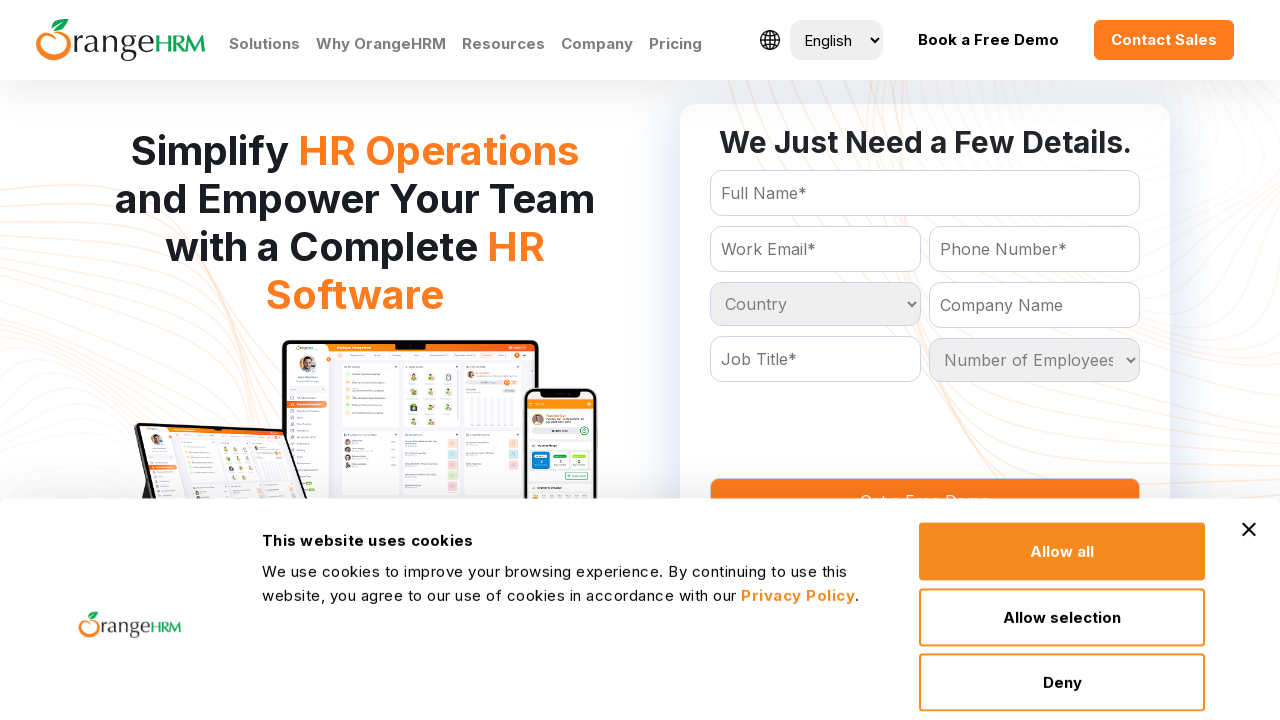

Waited 5 seconds for all tabs and windows to load
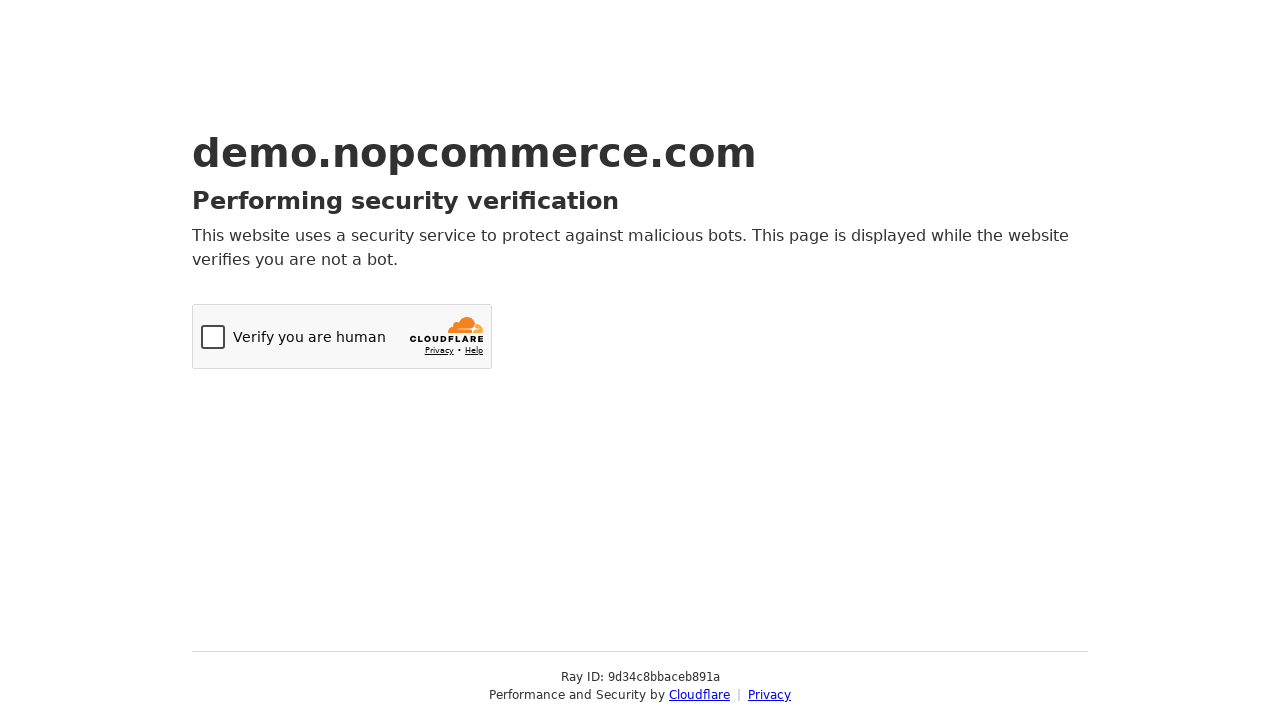

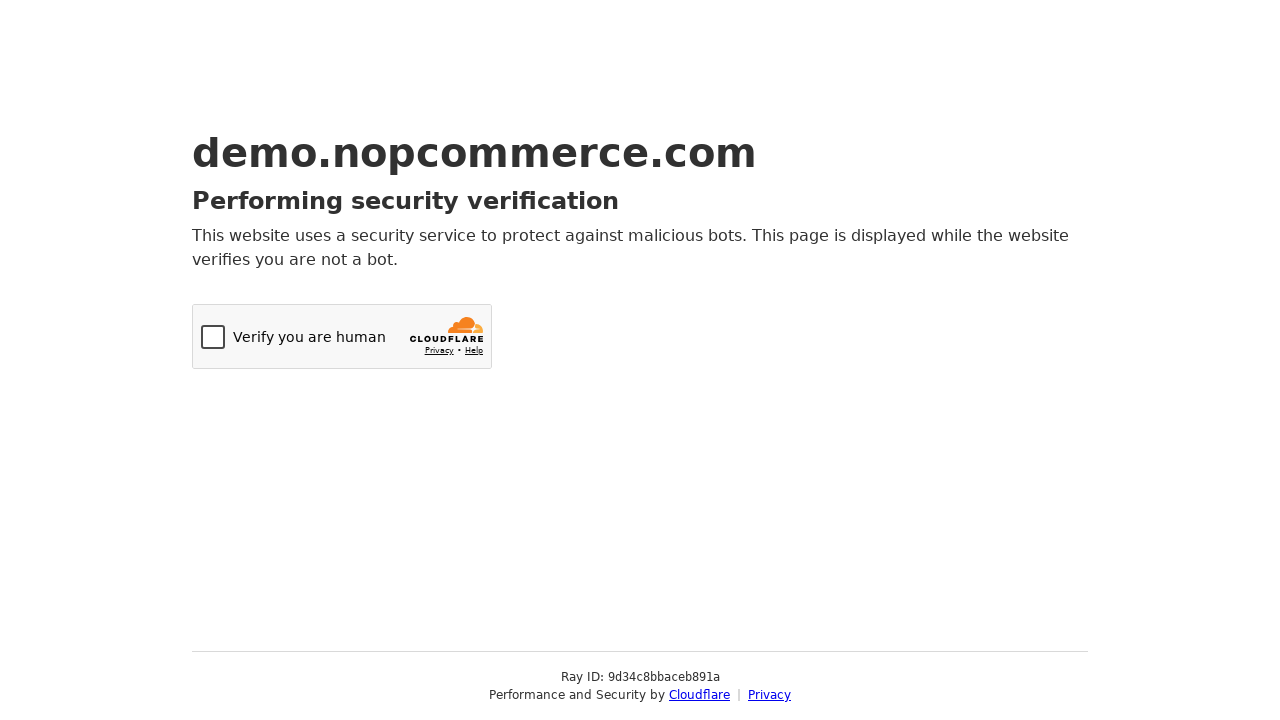